Tests page load timeout functionality by navigating to Toutiao homepage

Starting URL: https://www.toutiao.com/

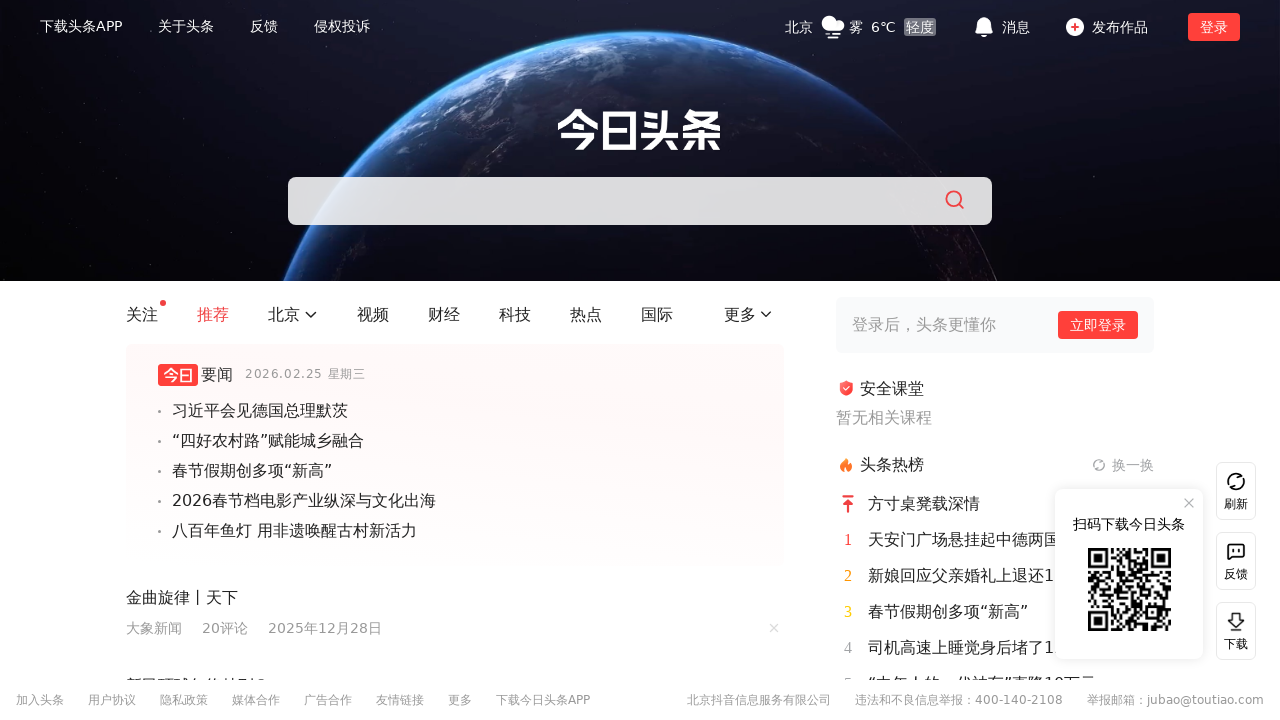

Waited for page to reach domcontentloaded state on Toutiao homepage
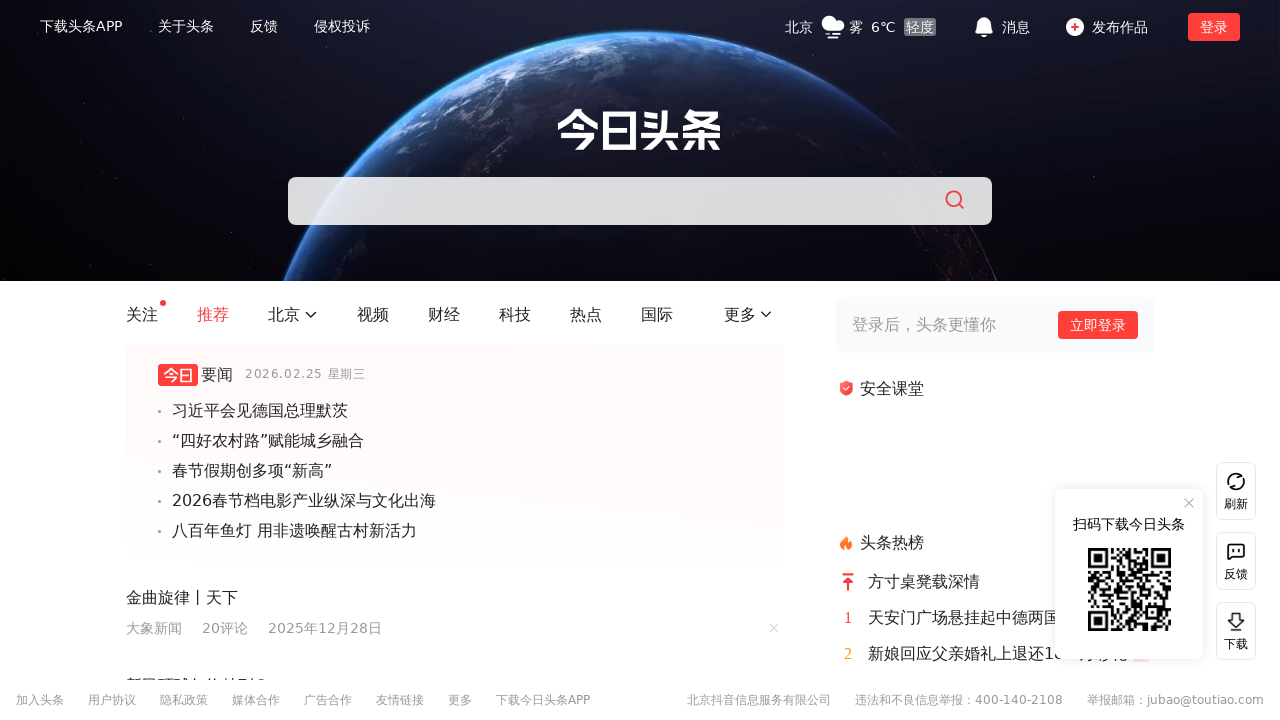

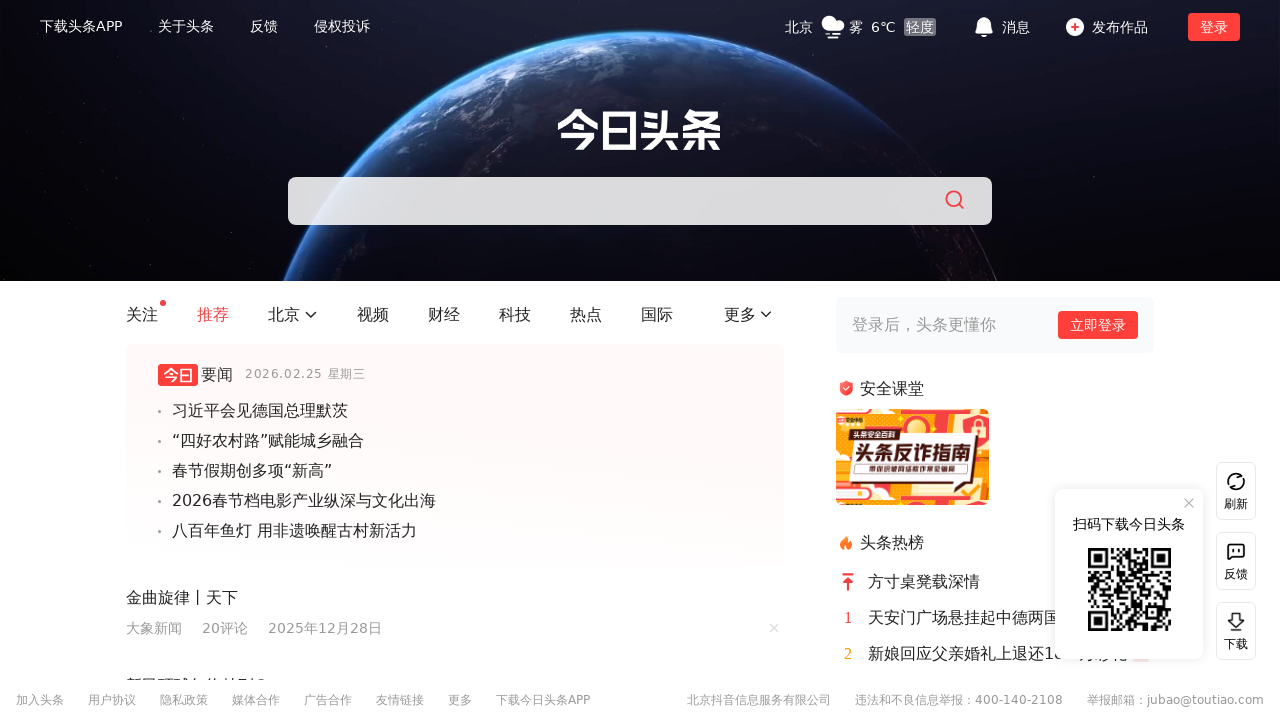